Navigates to automationbykrishna.com and clicks on the "basicelements" link to access the basic elements section of the test automation practice site.

Starting URL: http://automationbykrishna.com/

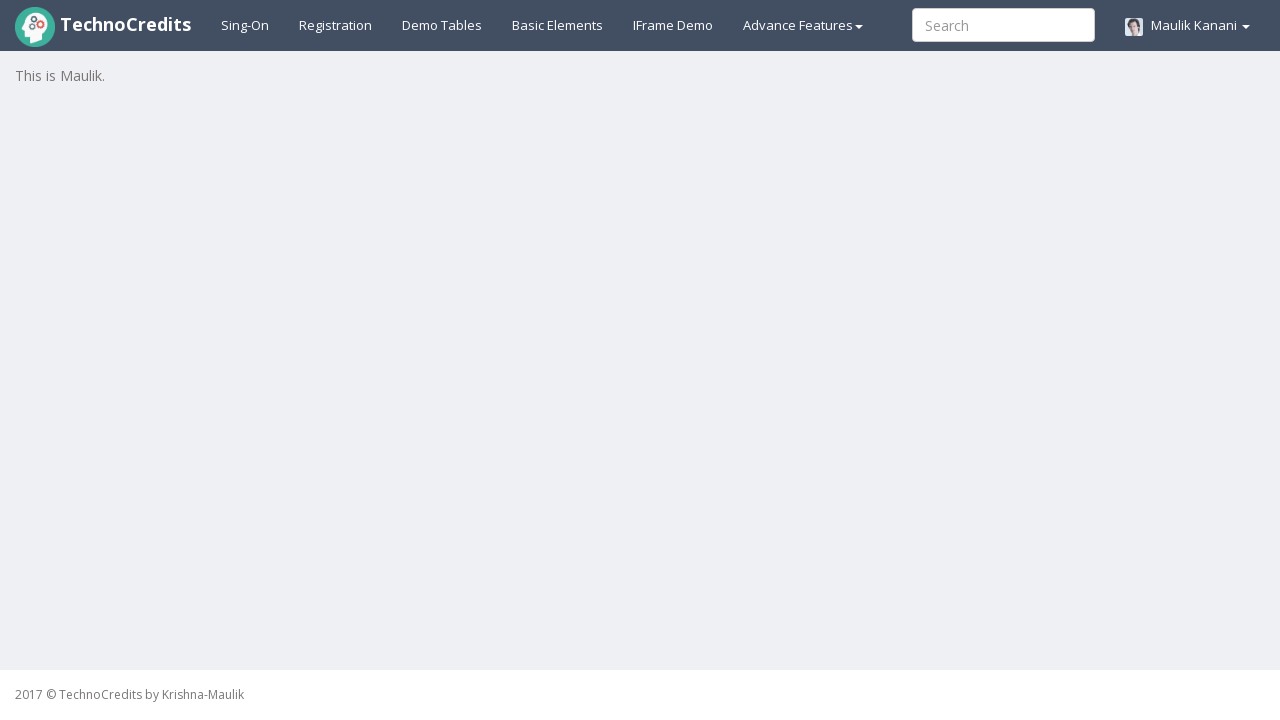

Clicked on the basicelements link at (558, 25) on #basicelements
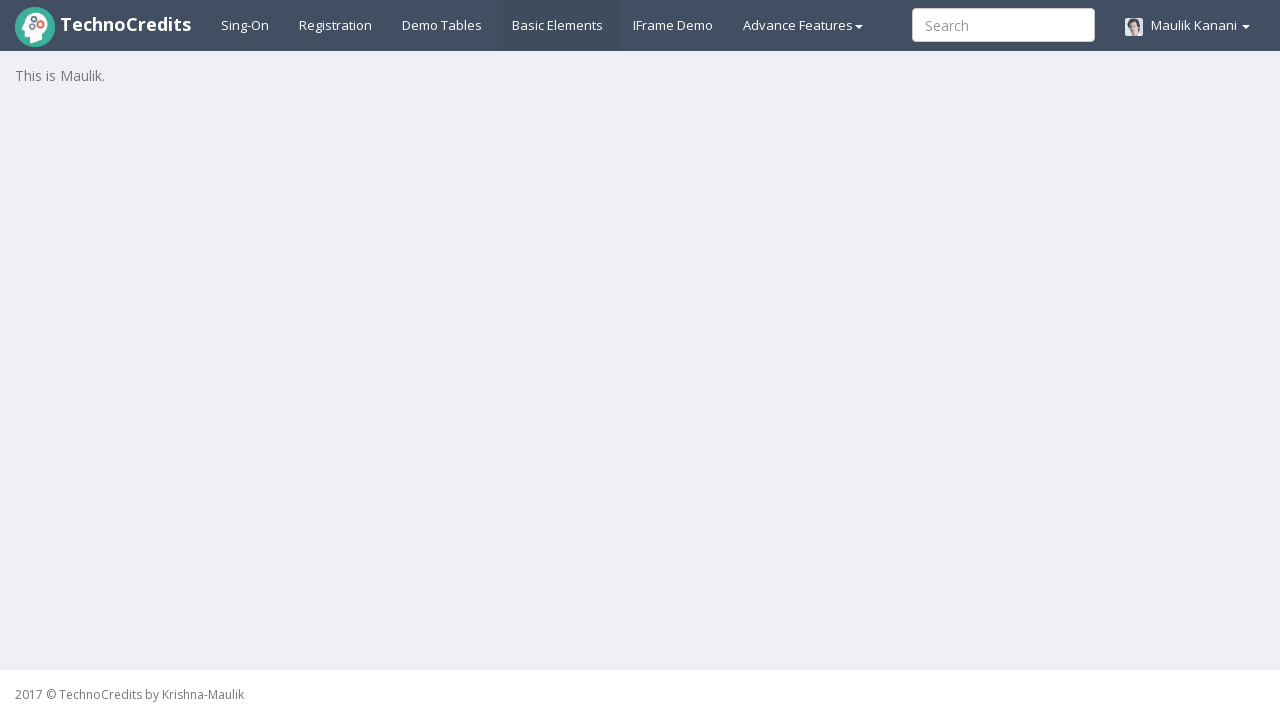

Waited for network to idle after navigation to basic elements section
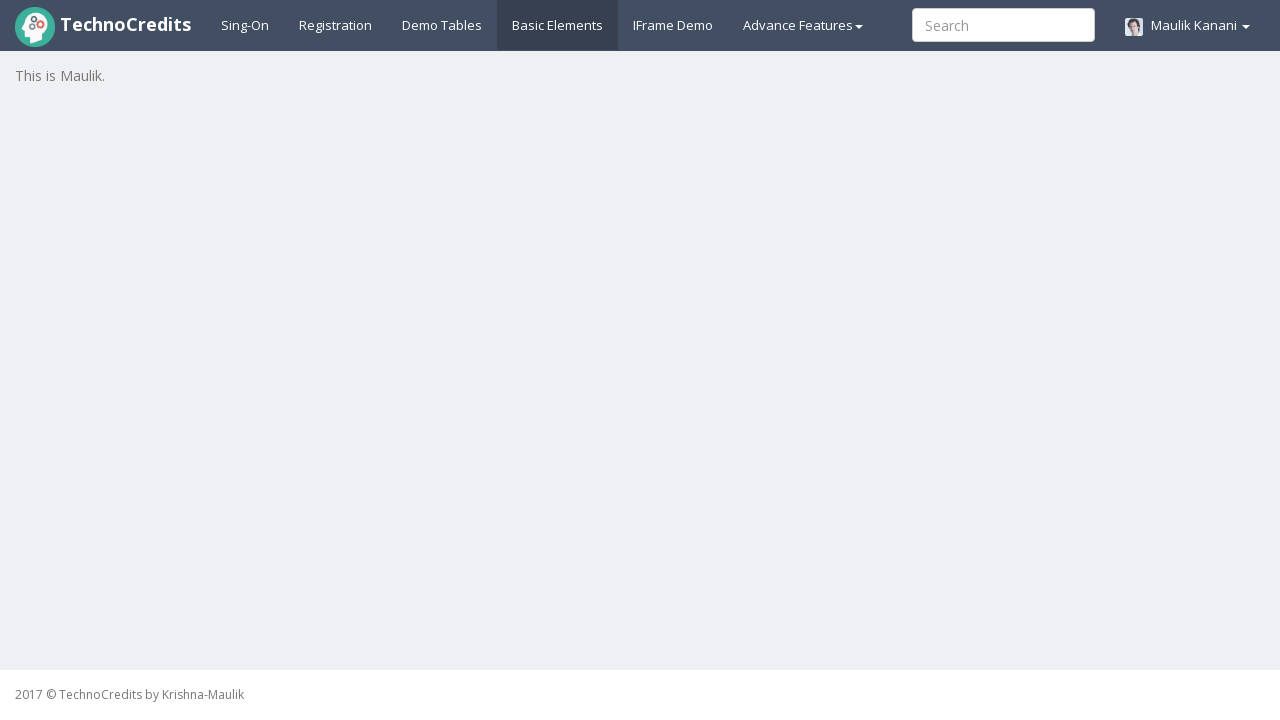

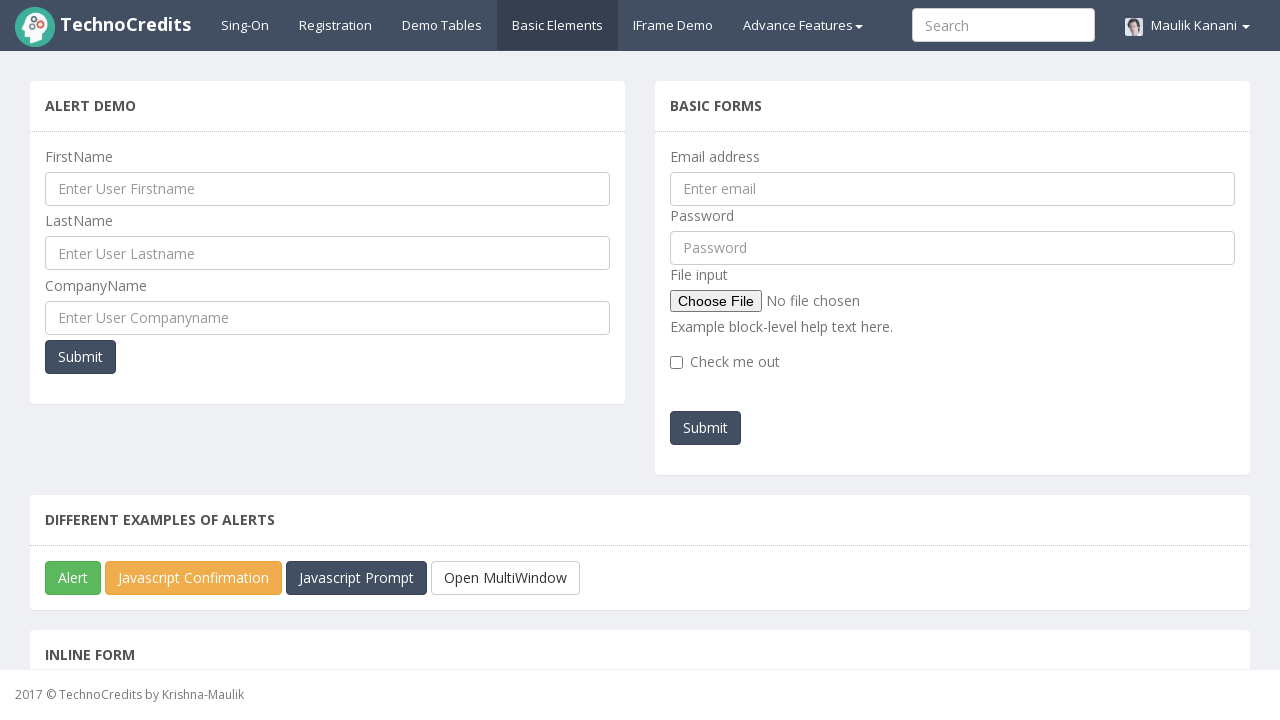